Tests data table sorting by clicking the dues column header and verifying values are sorted in ascending order (table without attributes)

Starting URL: http://the-internet.herokuapp.com/tables

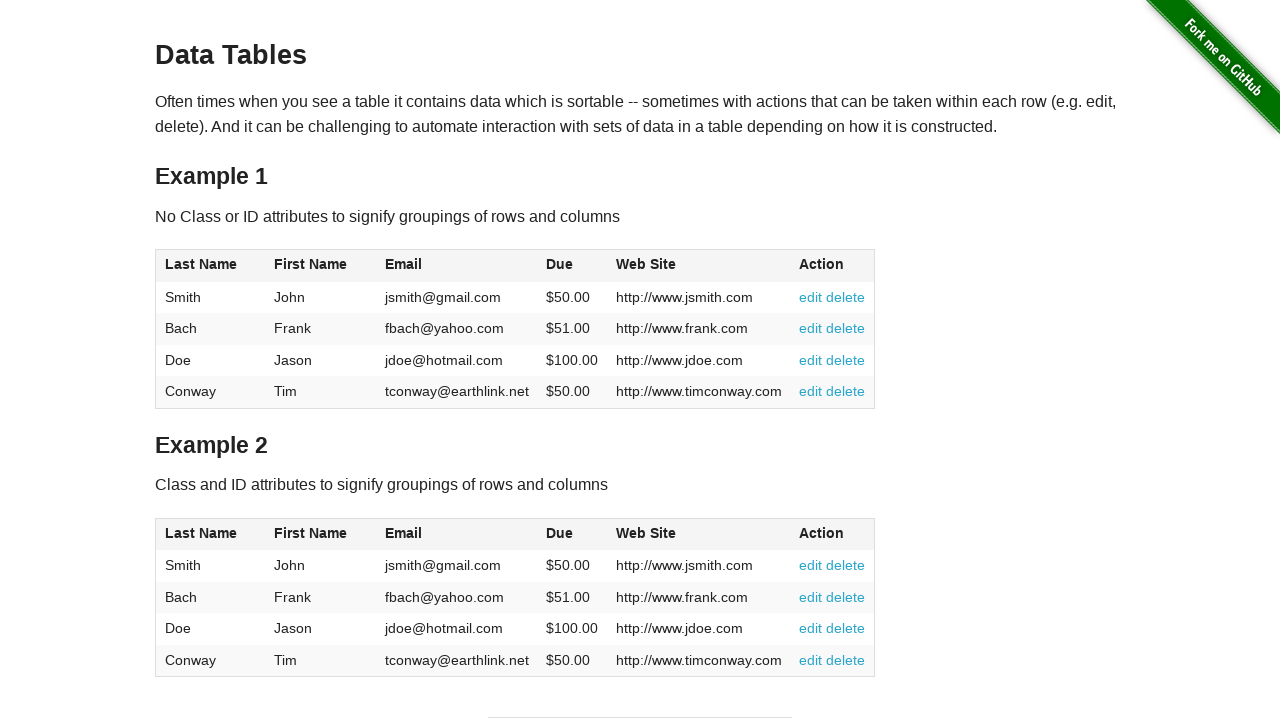

Navigated to the-internet.herokuapp.com/tables
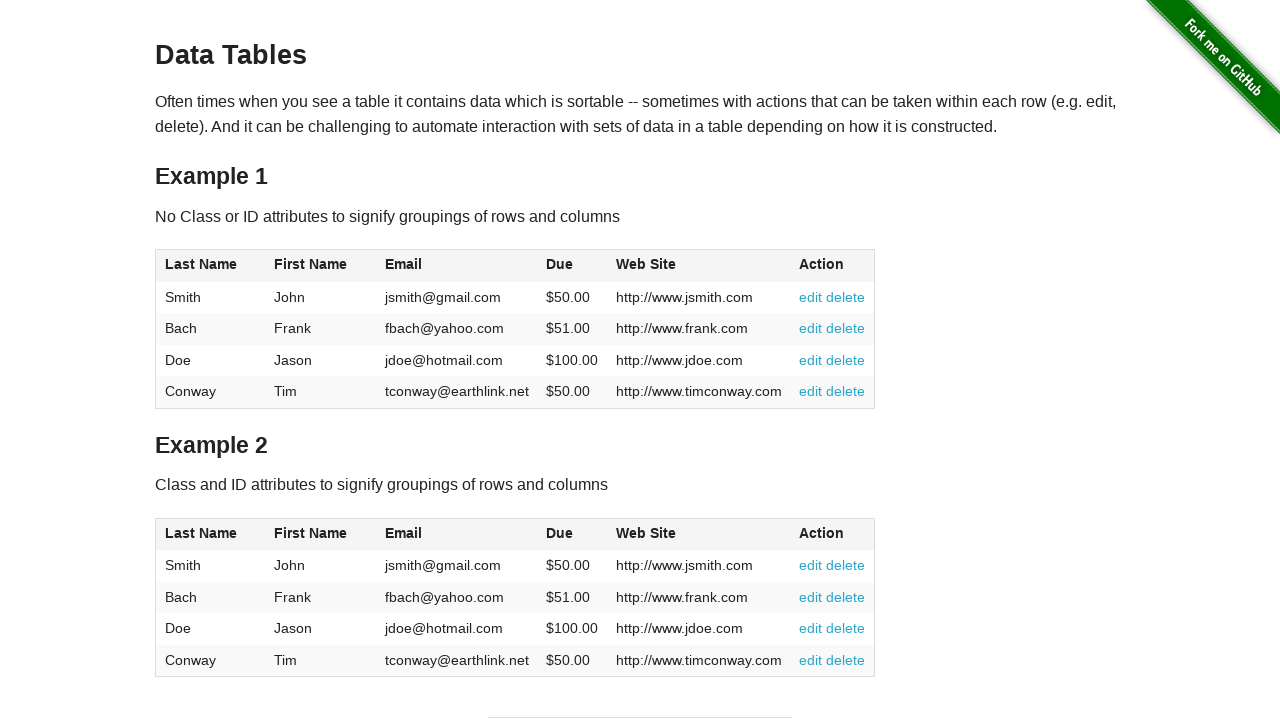

Clicked dues column header to sort table at (572, 266) on #table1 thead tr th:nth-of-type(4)
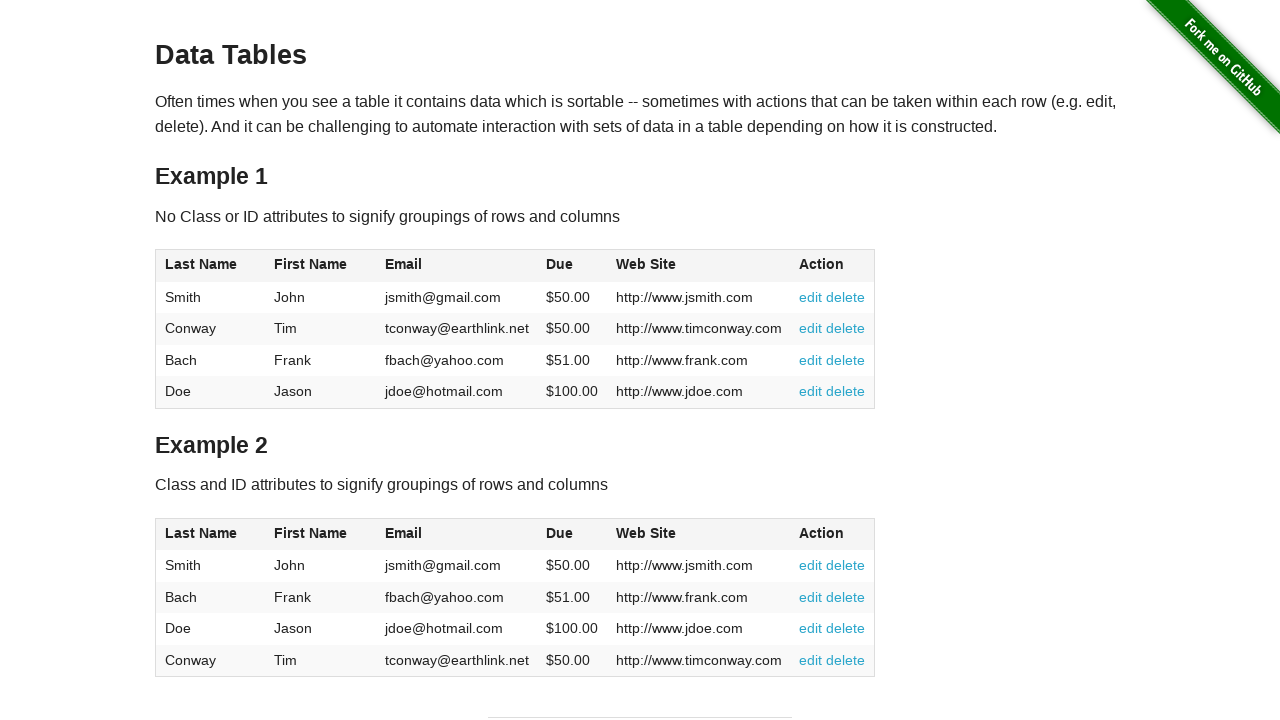

Verified dues column is visible after sorting
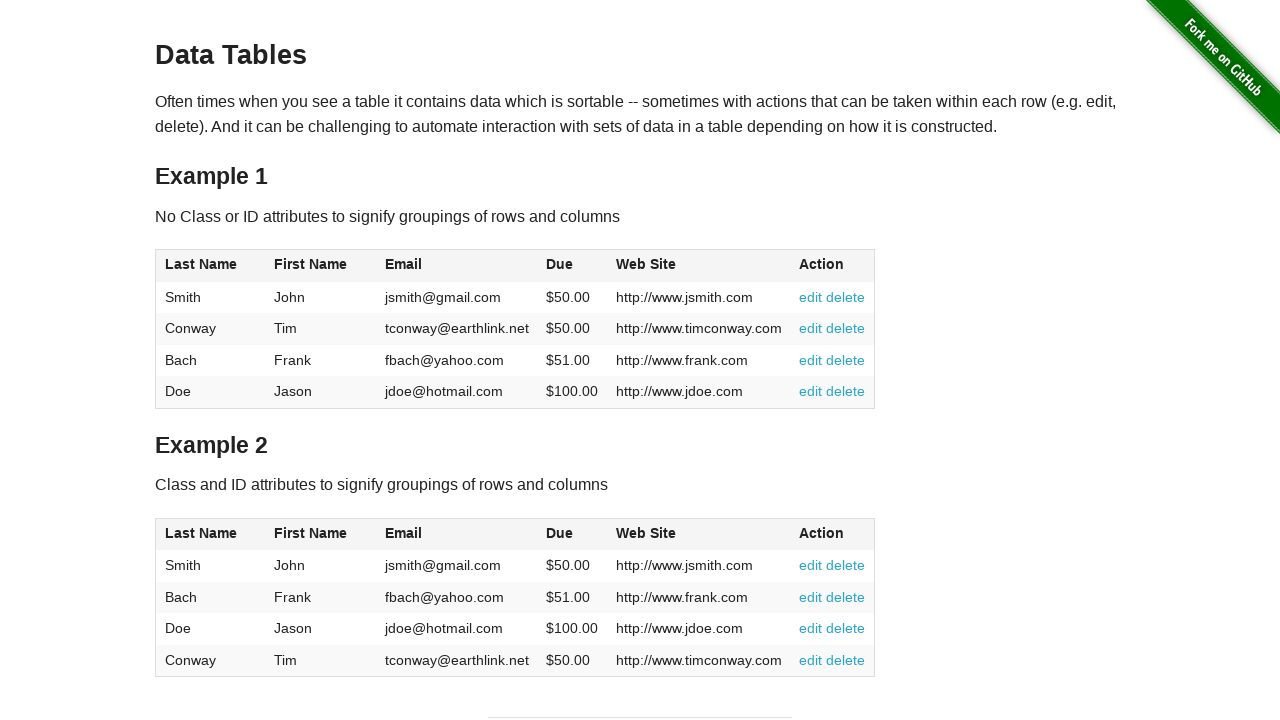

Extracted dues values from table cells
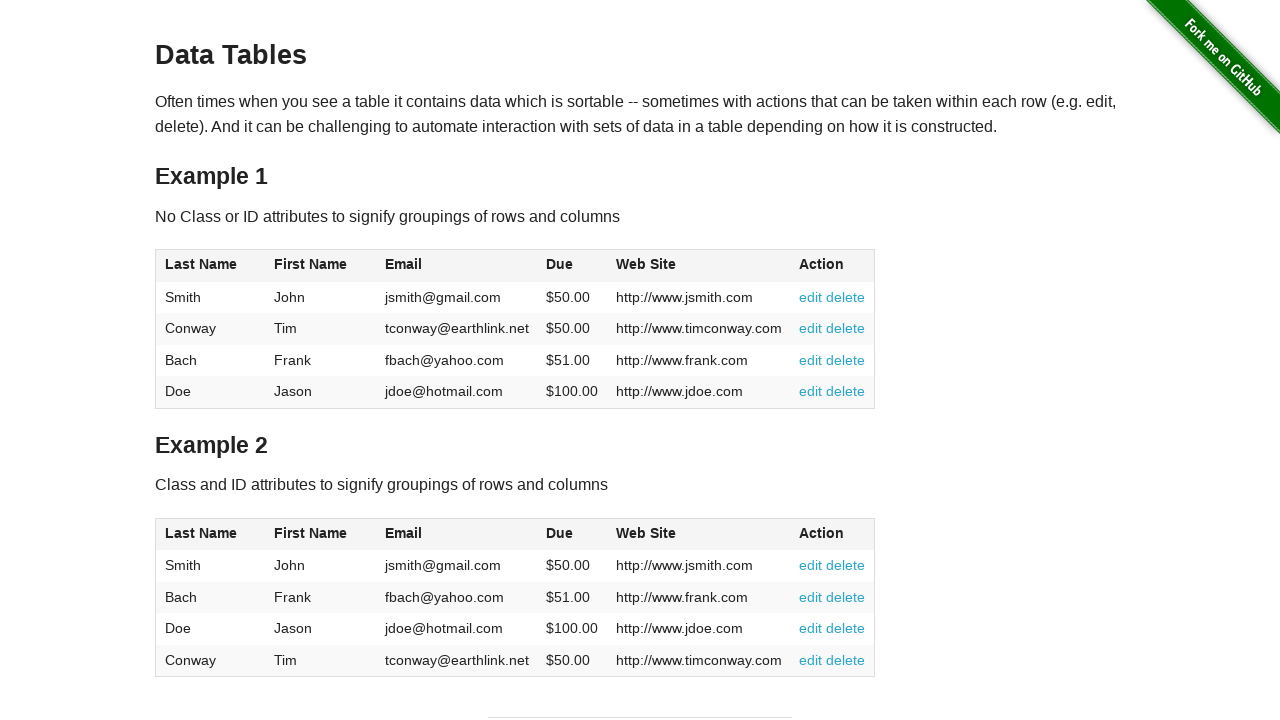

Verified dues column is sorted in ascending order
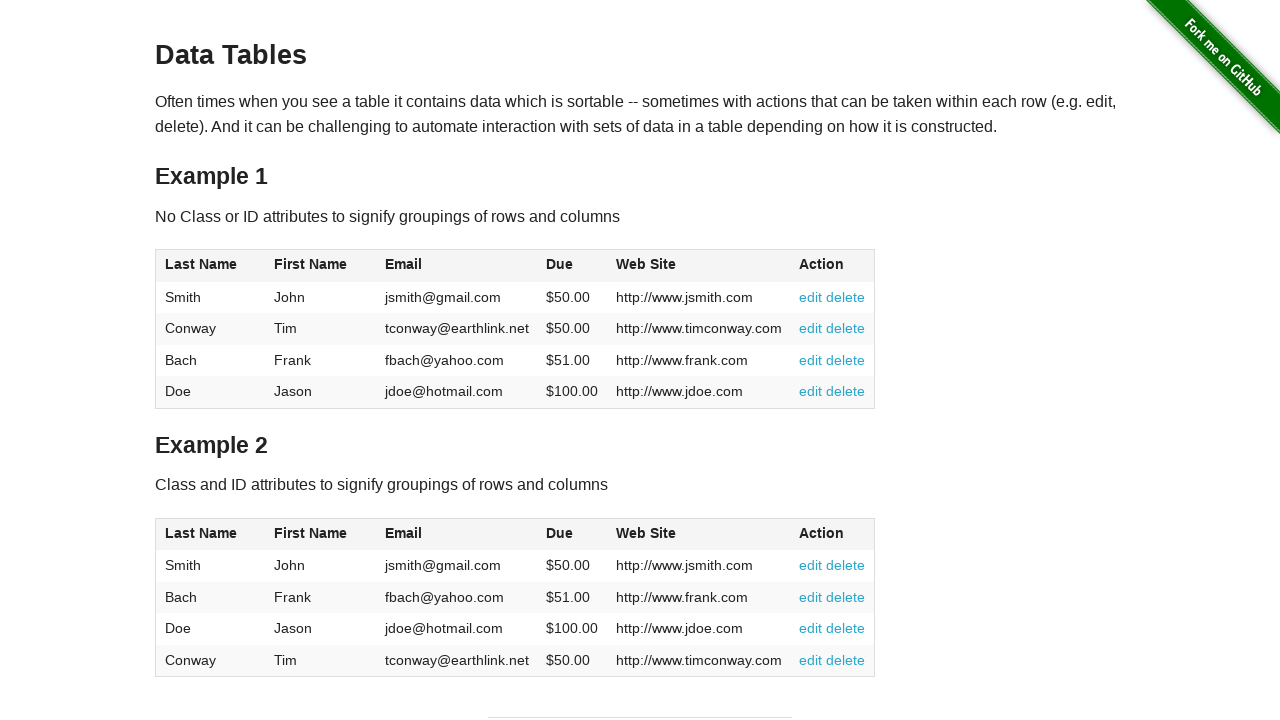

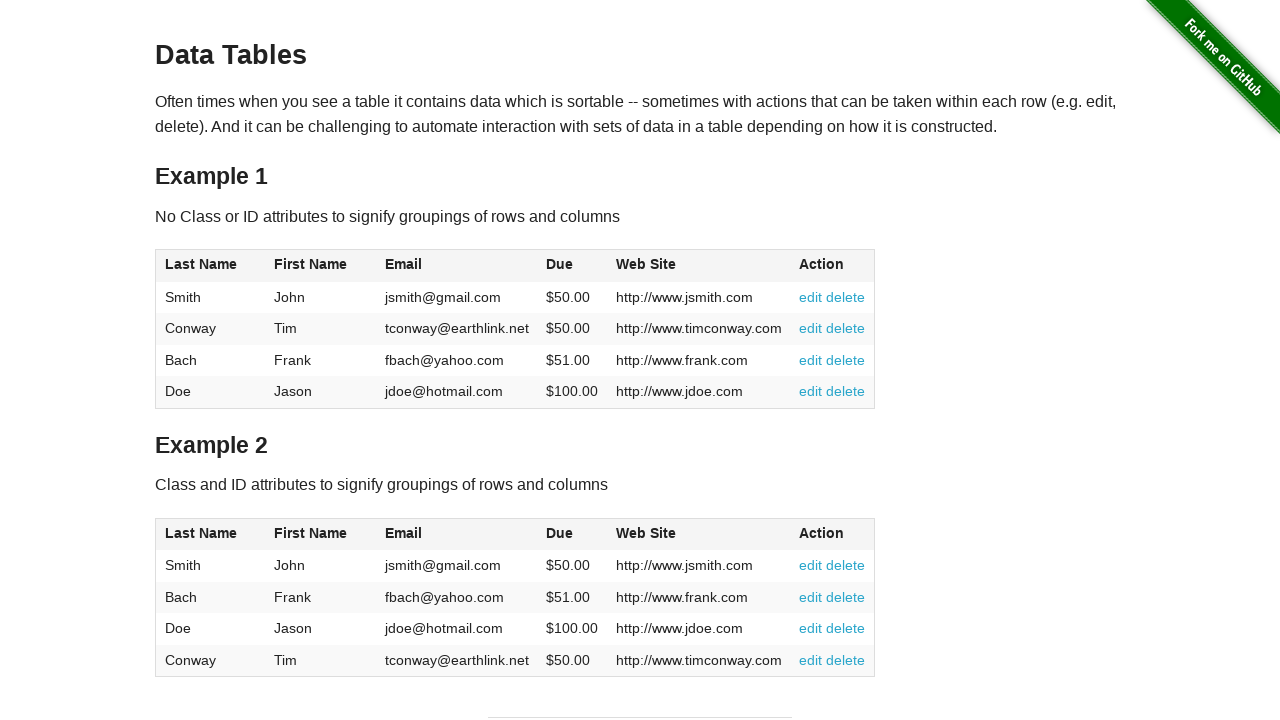